Navigates to Radio Button page and selects the "Impressive" radio button, then verifies the selection message

Starting URL: https://demoqa.com/

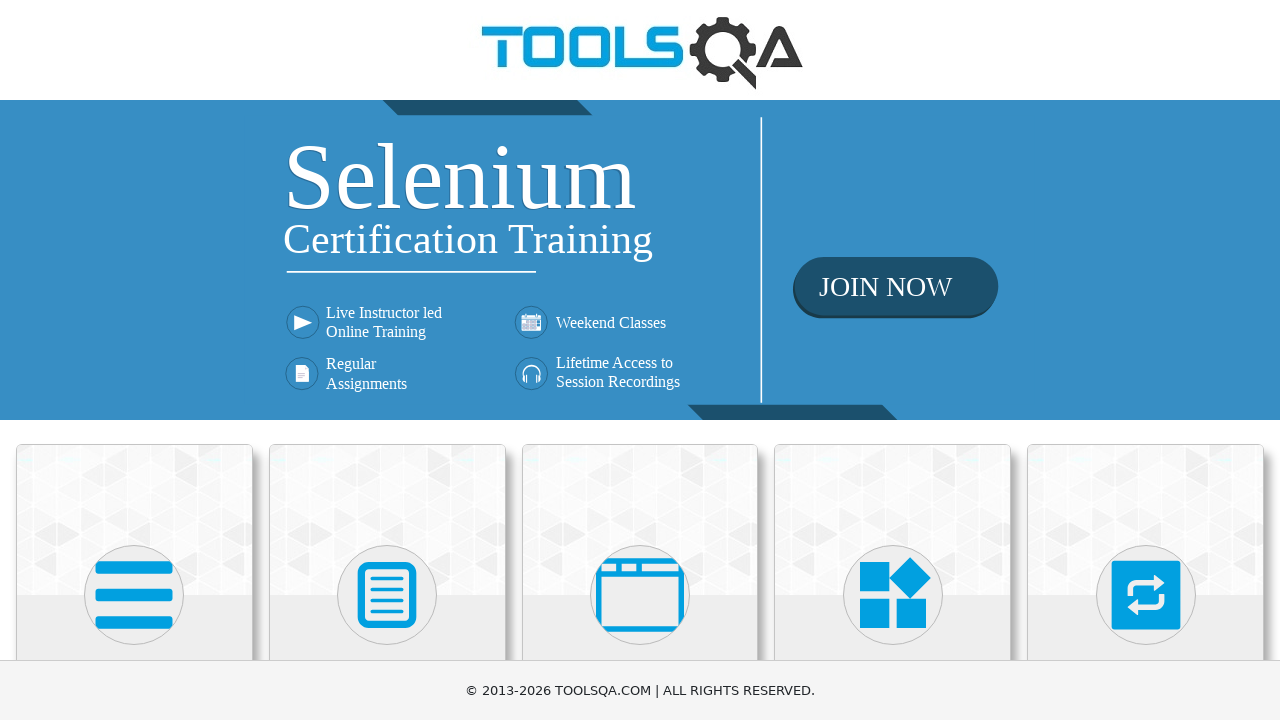

Clicked on Elements card on the main page at (134, 360) on text=Elements
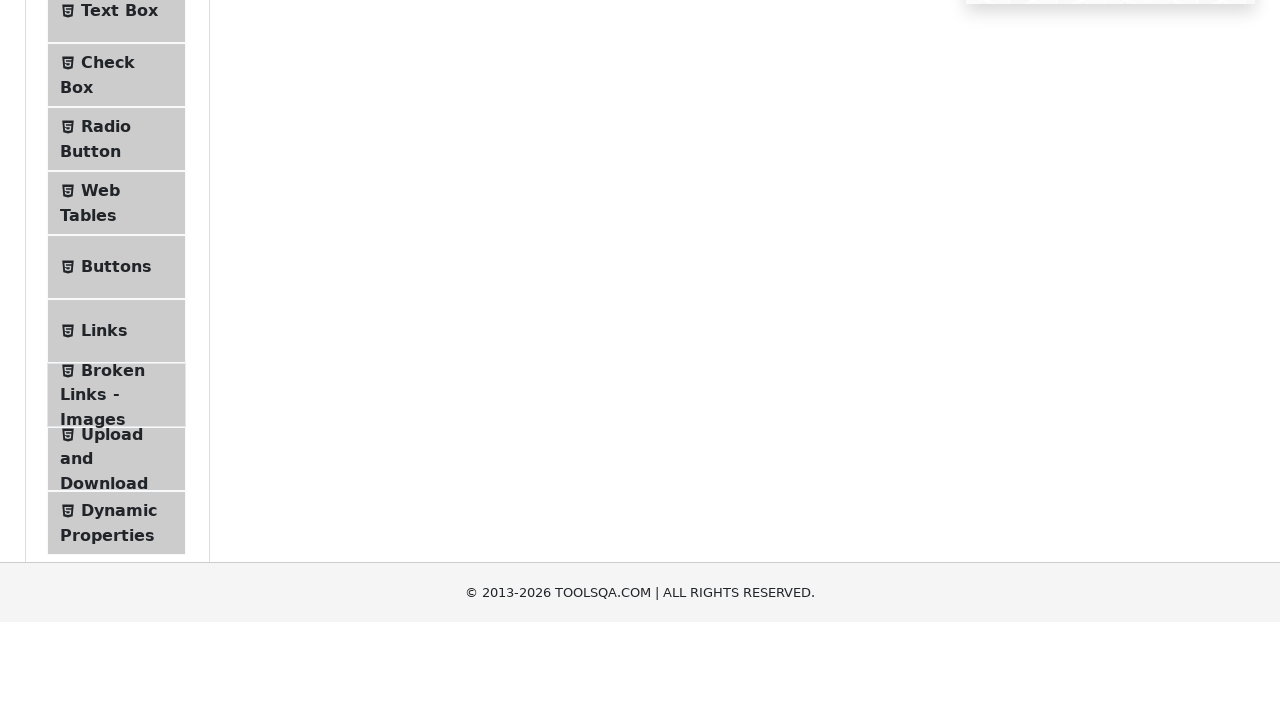

Clicked on Radio Button menu item in the sidebar at (106, 376) on text=Radio Button
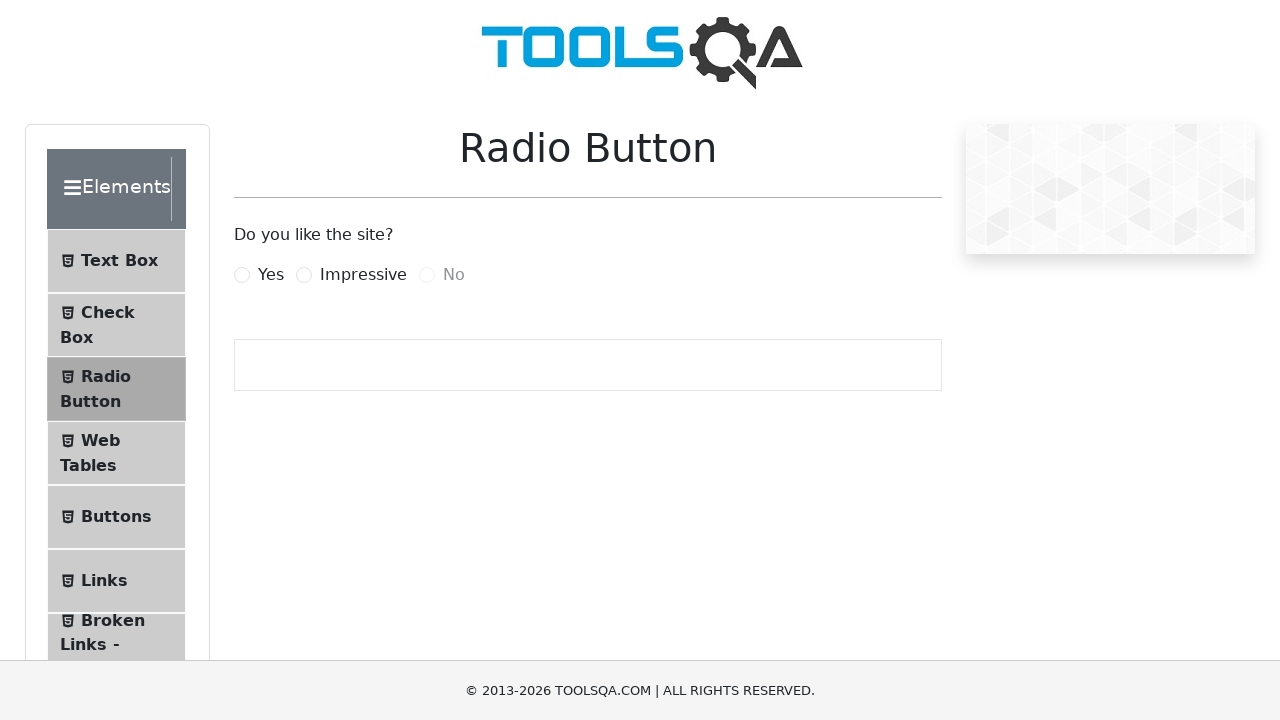

Clicked the Impressive radio button at (363, 275) on label[for='impressiveRadio']
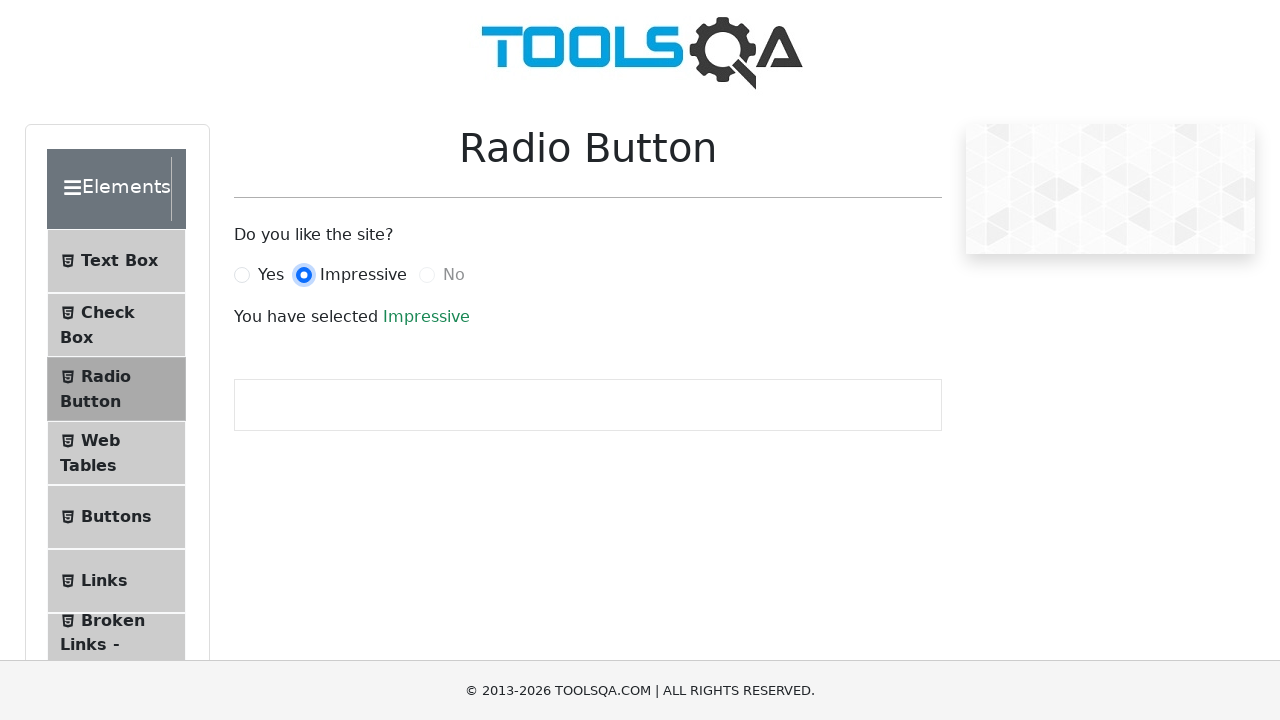

Selection message element loaded
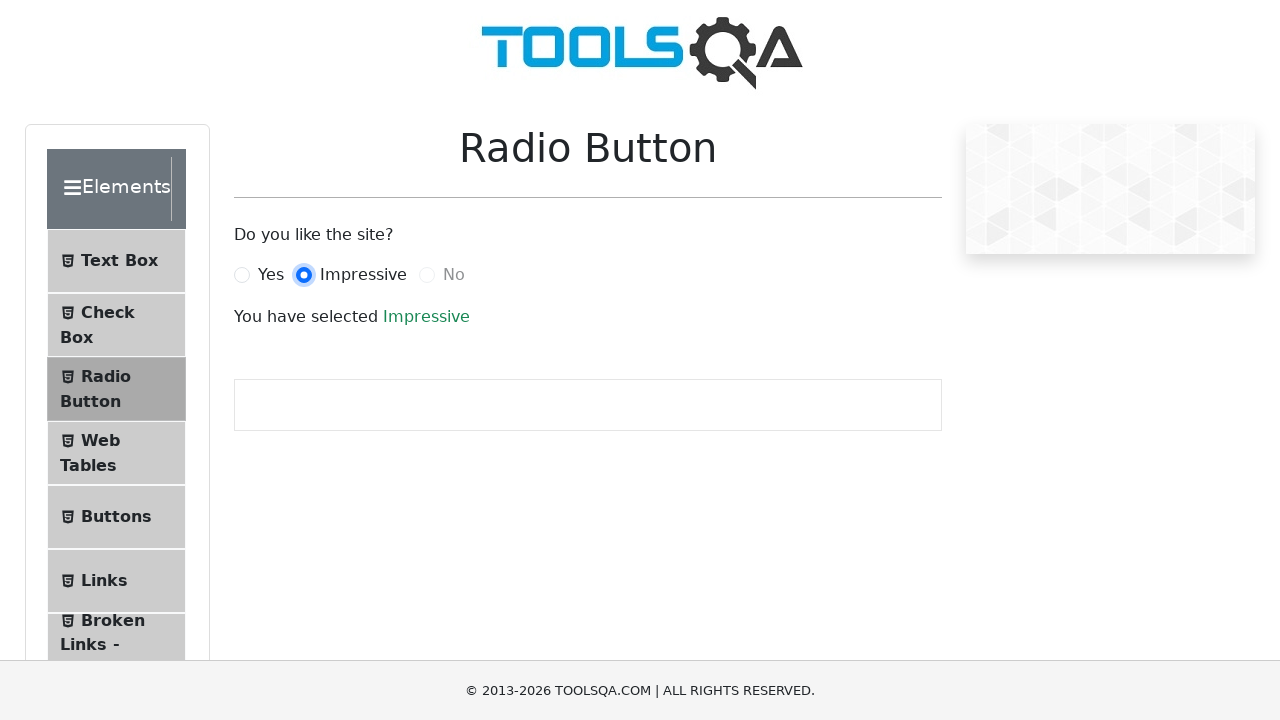

Retrieved selection message text content
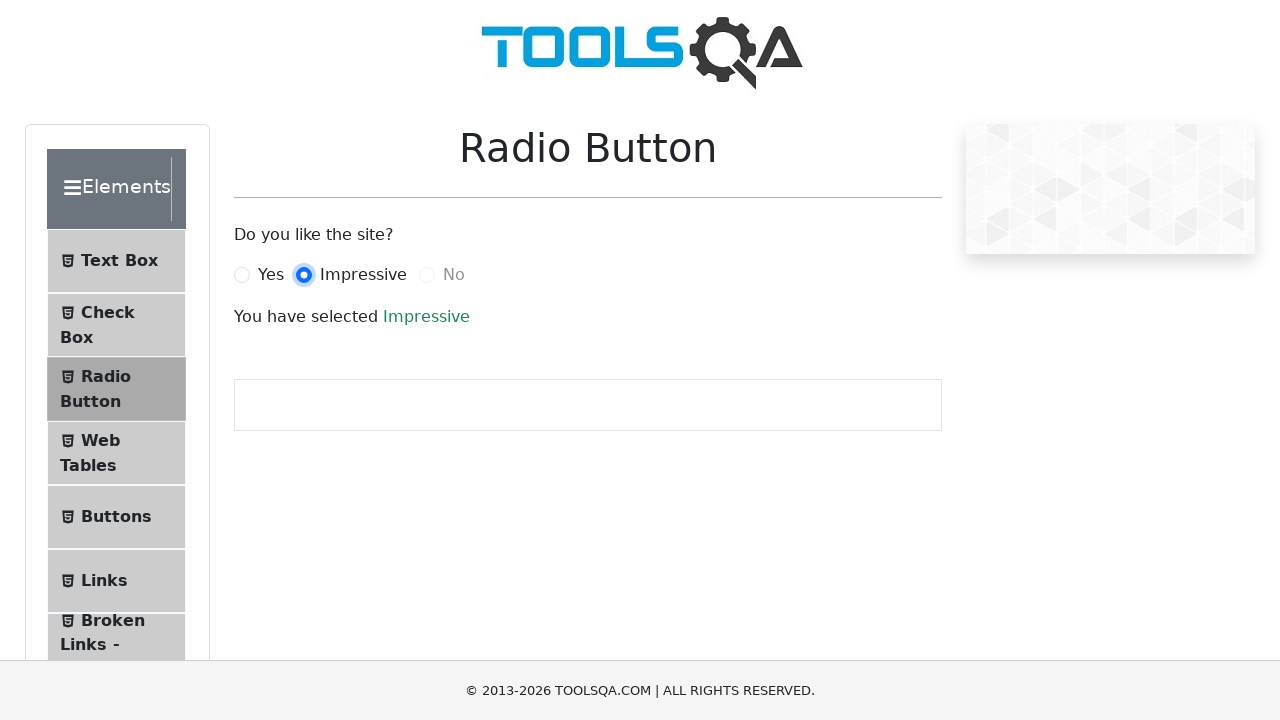

Verified that selection message shows 'Impressive'
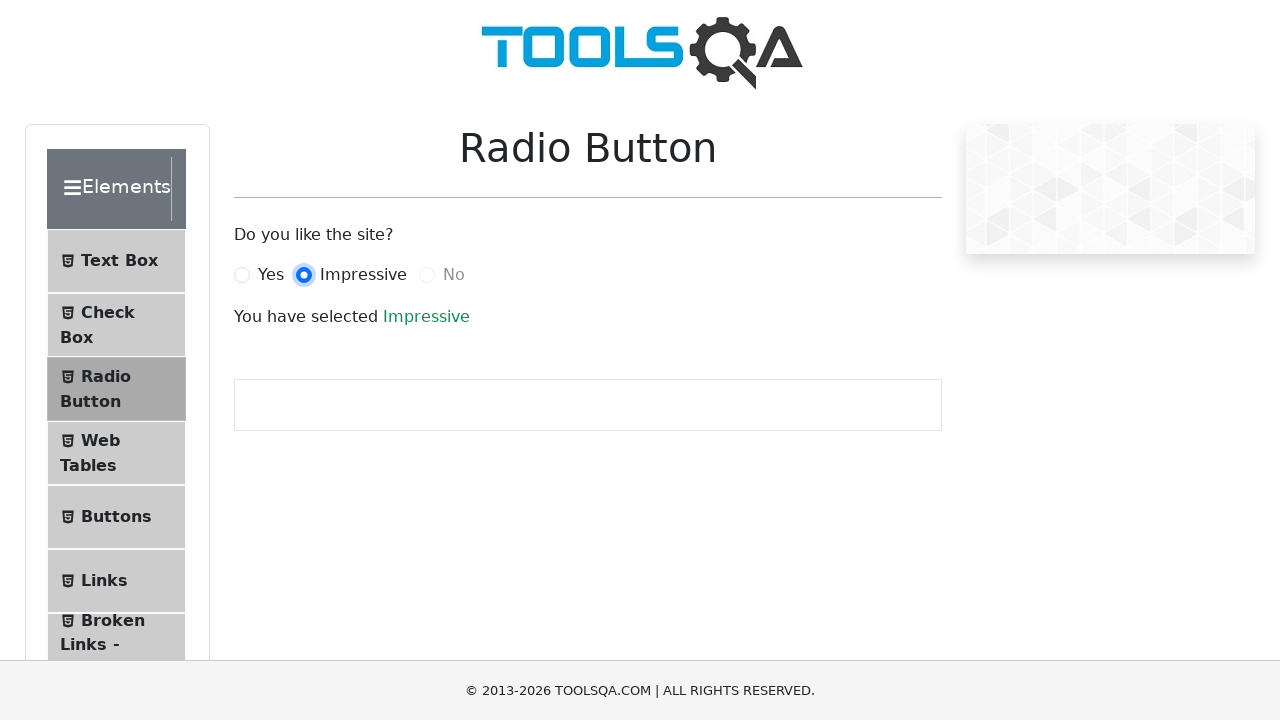

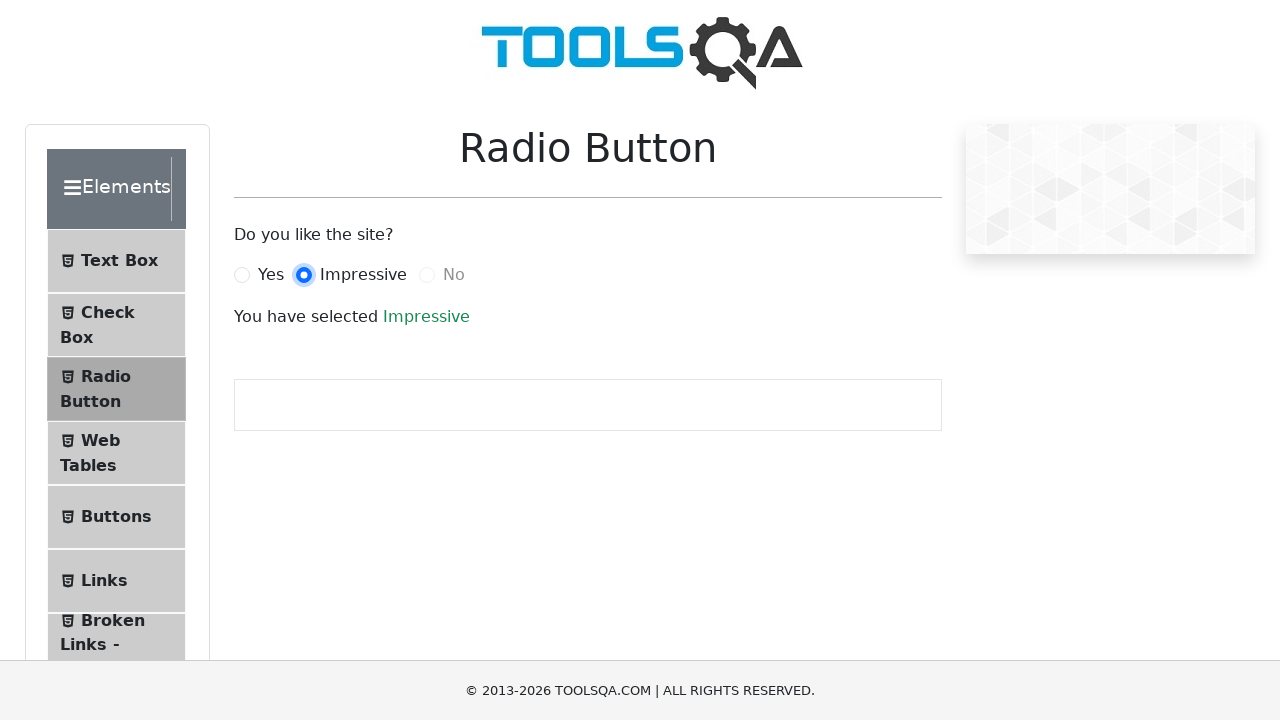